Tests mouse click-hold, move, and release sequence for drag operations

Starting URL: https://crossbrowsertesting.github.io/drag-and-drop

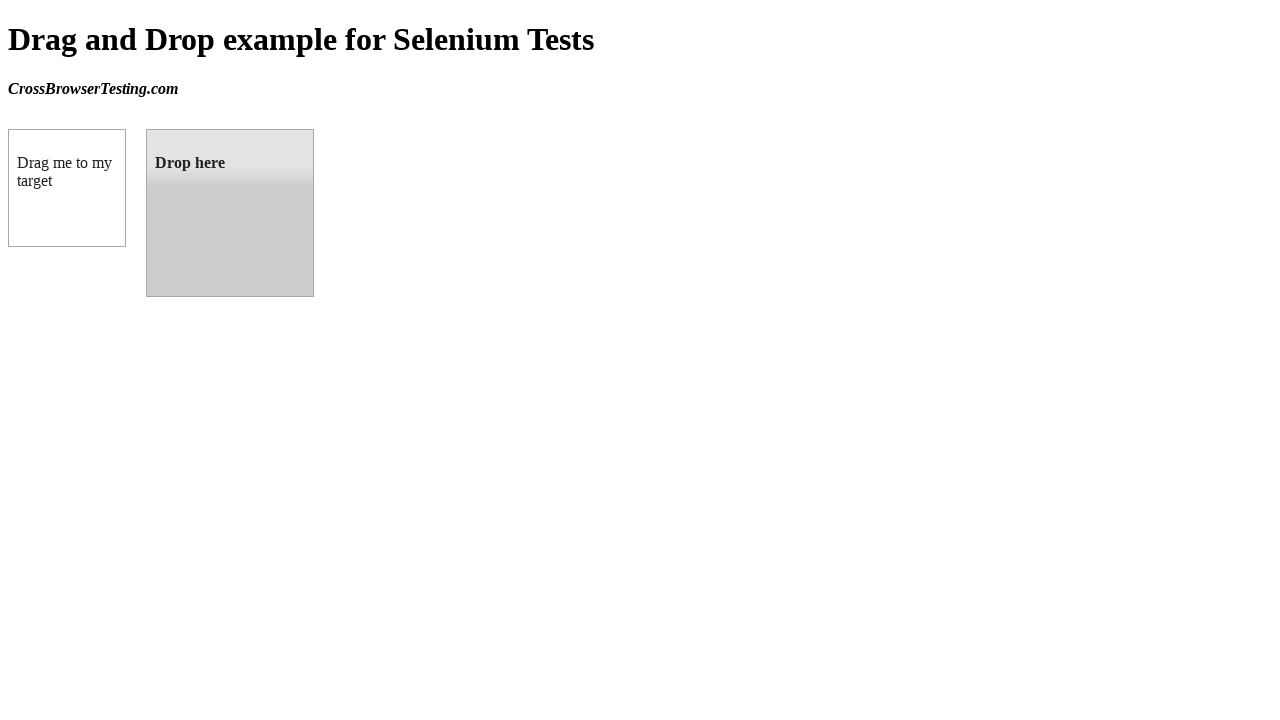

Located draggable source element
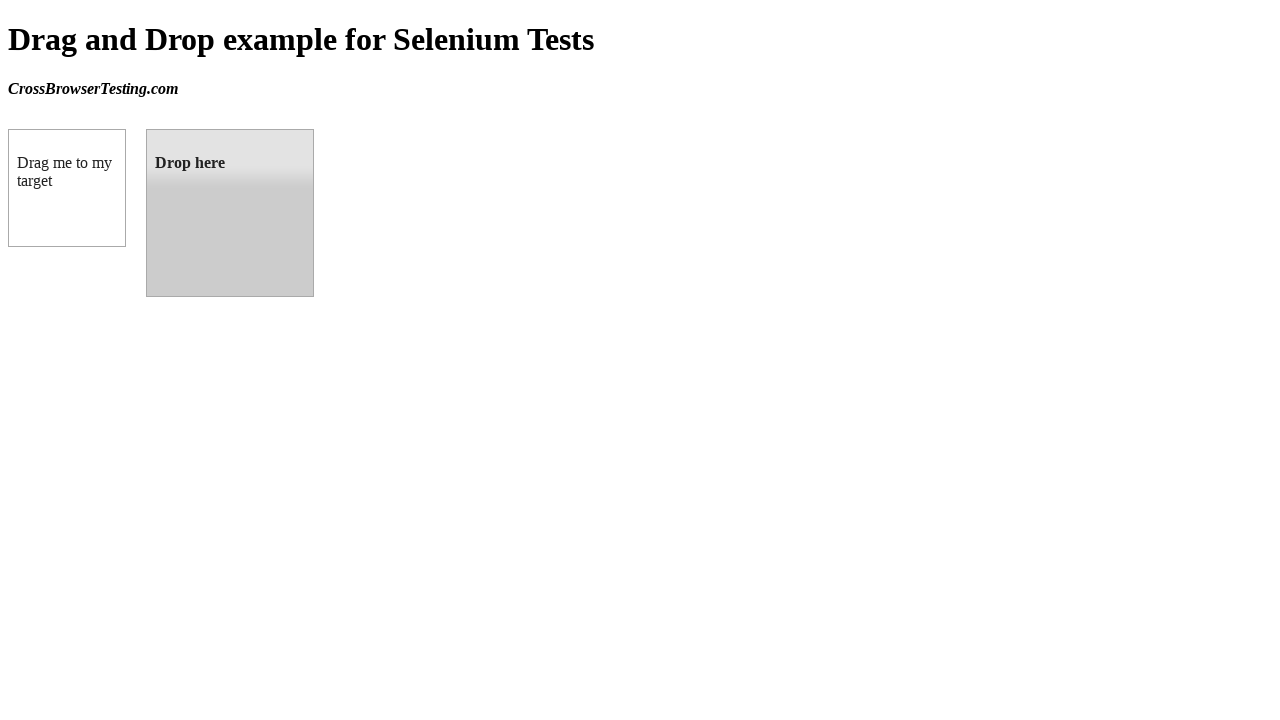

Located droppable target element
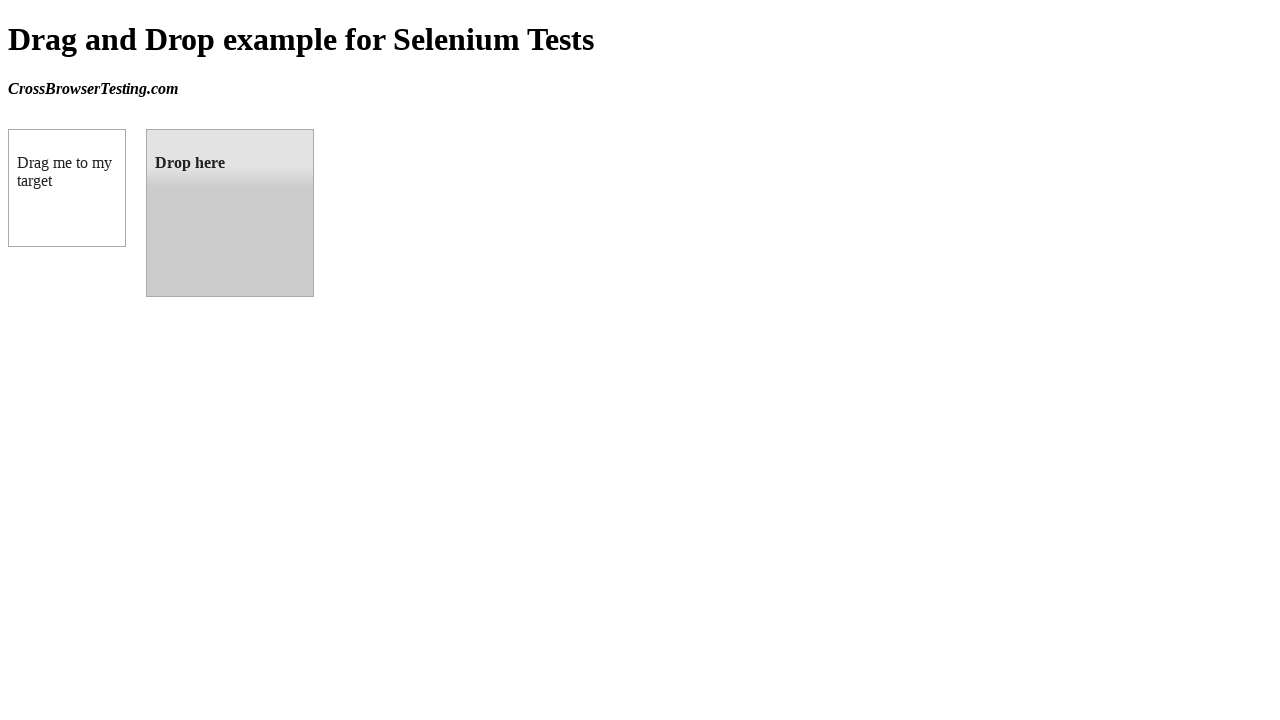

Retrieved bounding box of source element
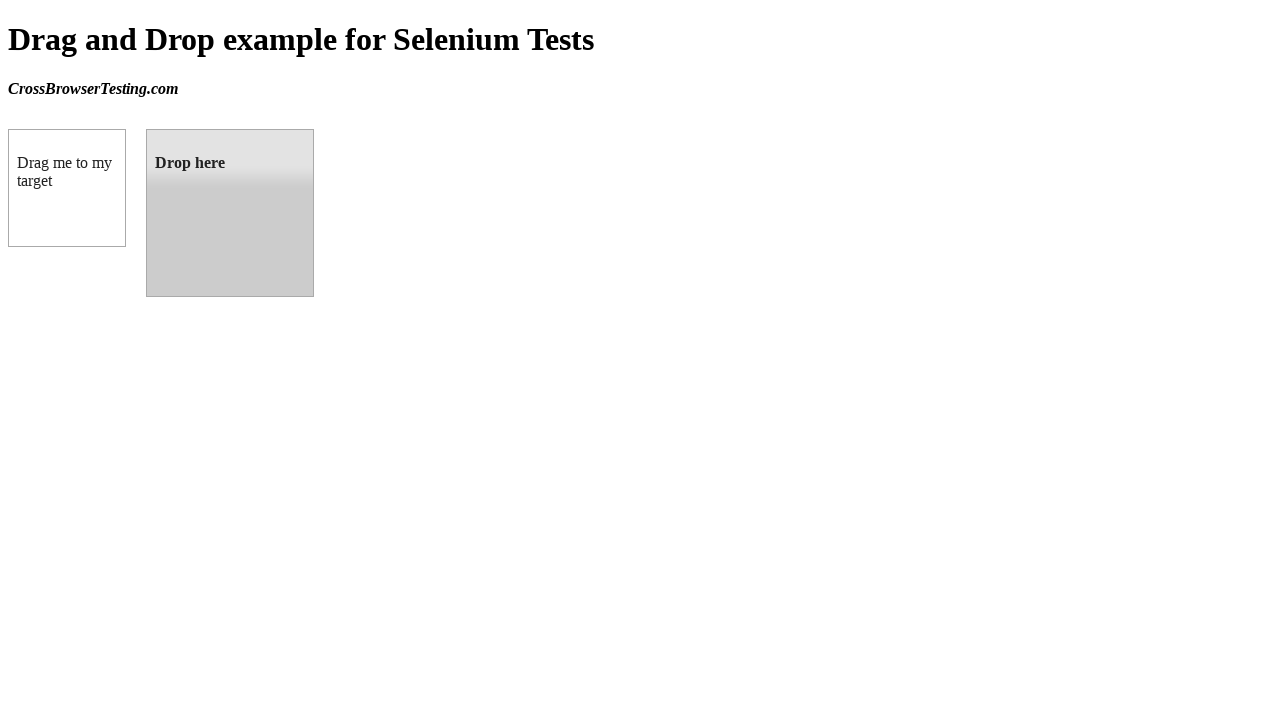

Retrieved bounding box of target element
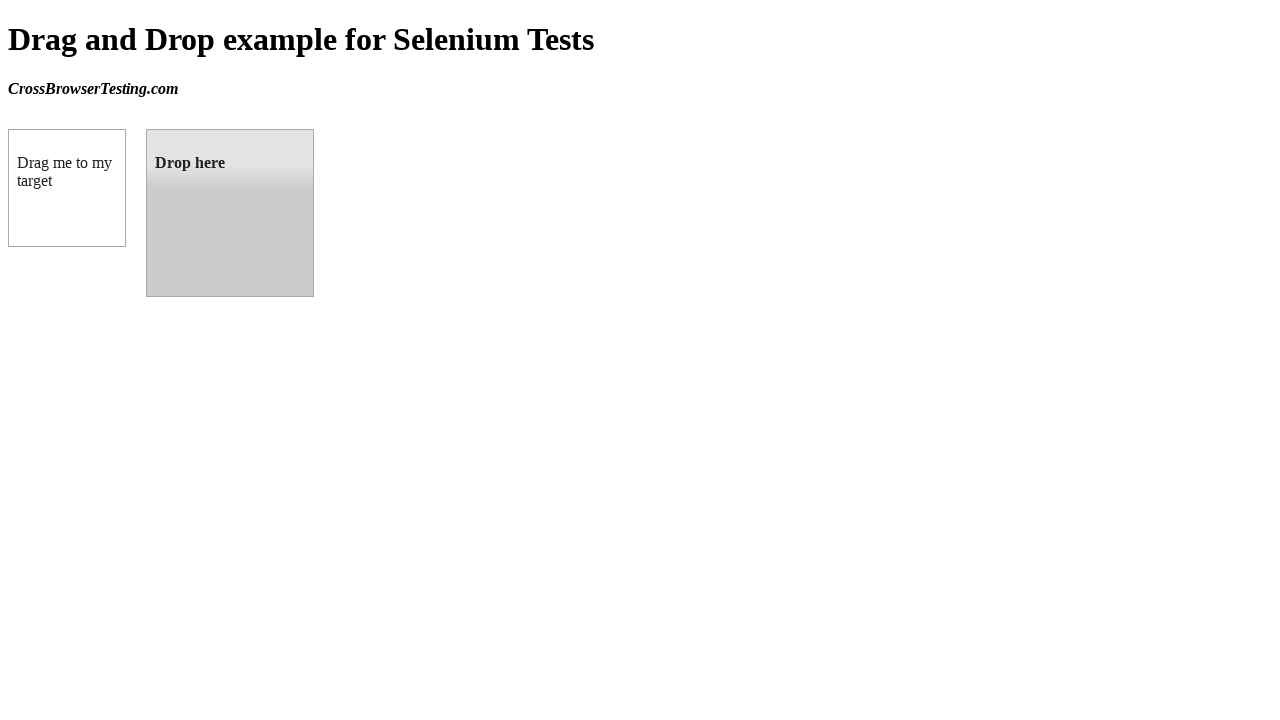

Moved mouse to center of draggable element at (67, 188)
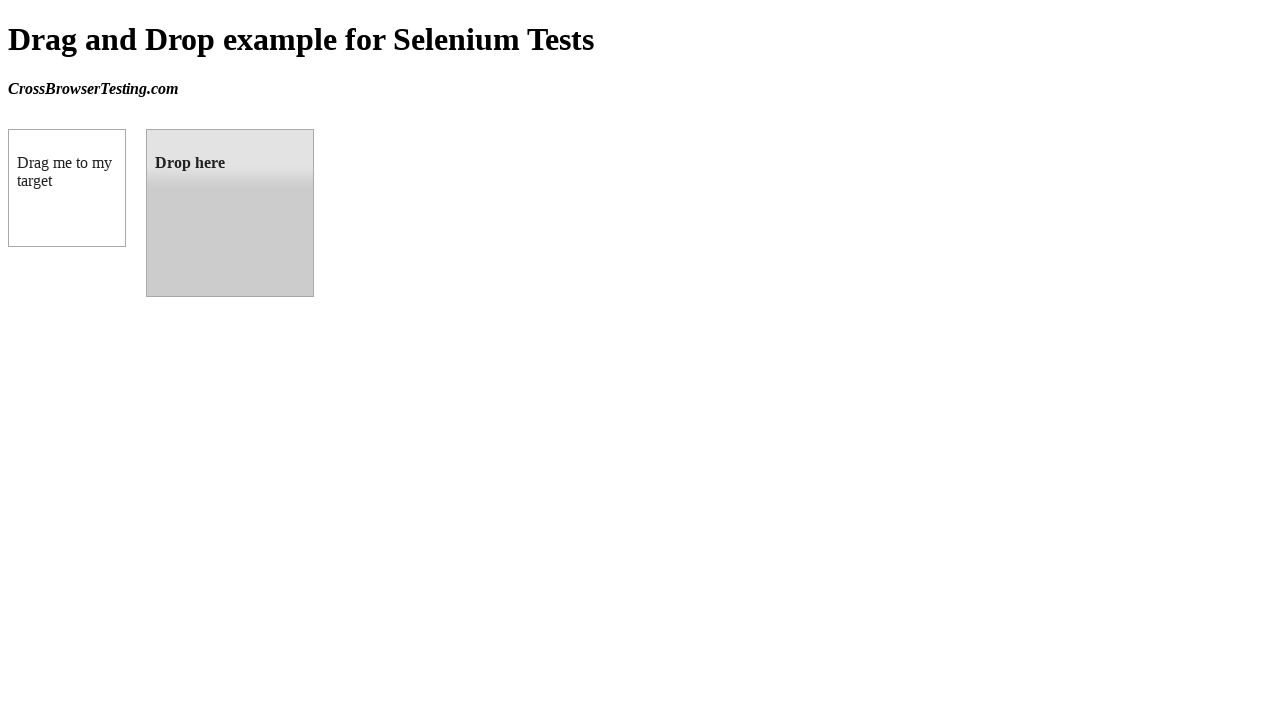

Pressed mouse button down on draggable element at (67, 188)
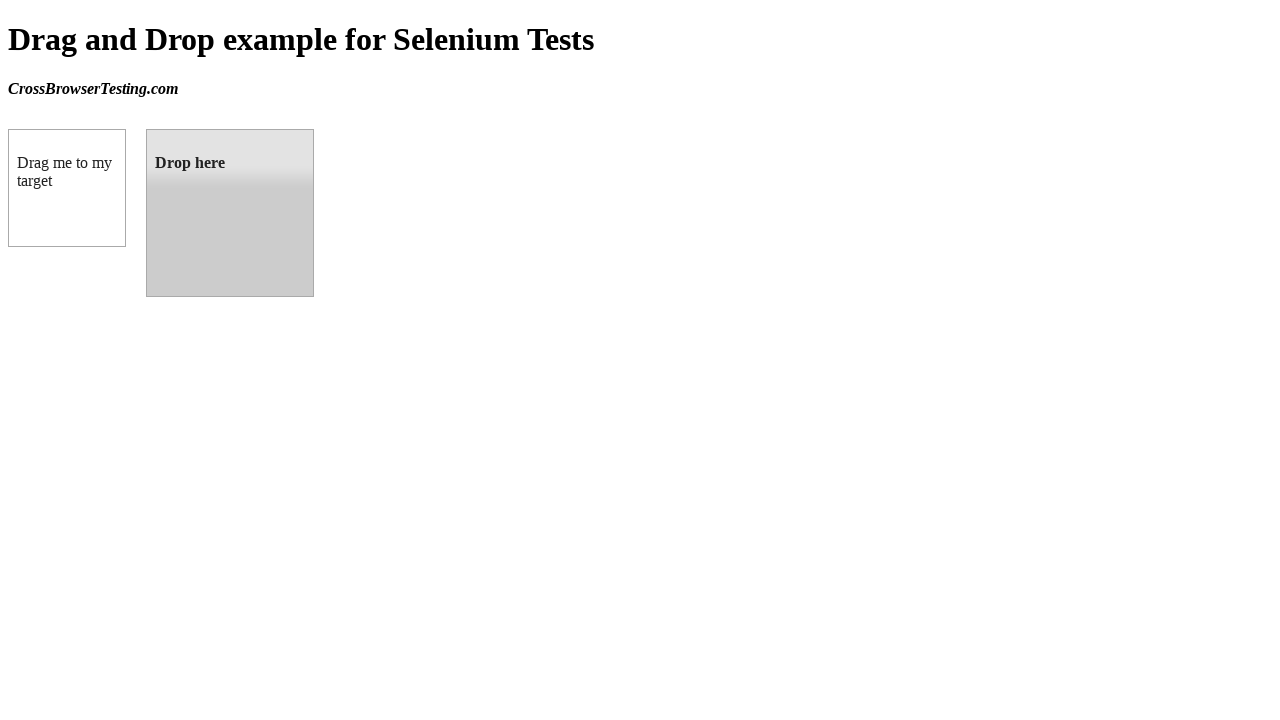

Dragged element to center of target drop zone at (230, 213)
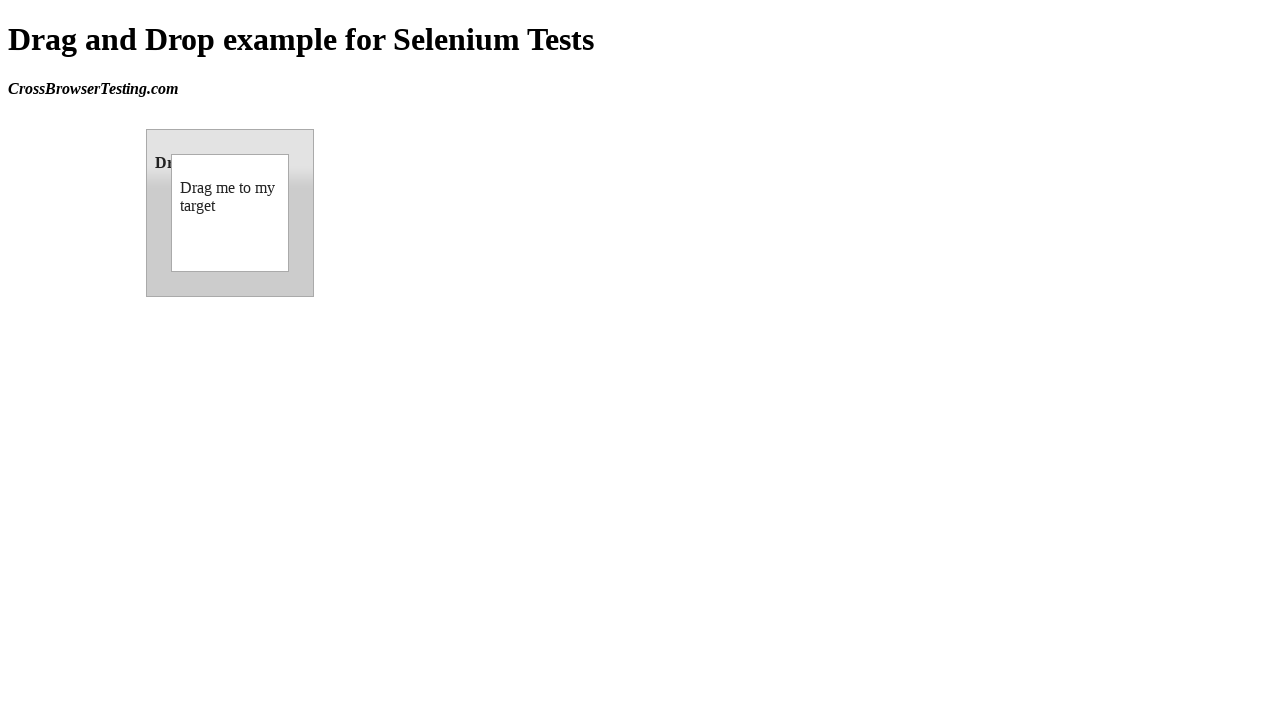

Released mouse button to drop element in target at (230, 213)
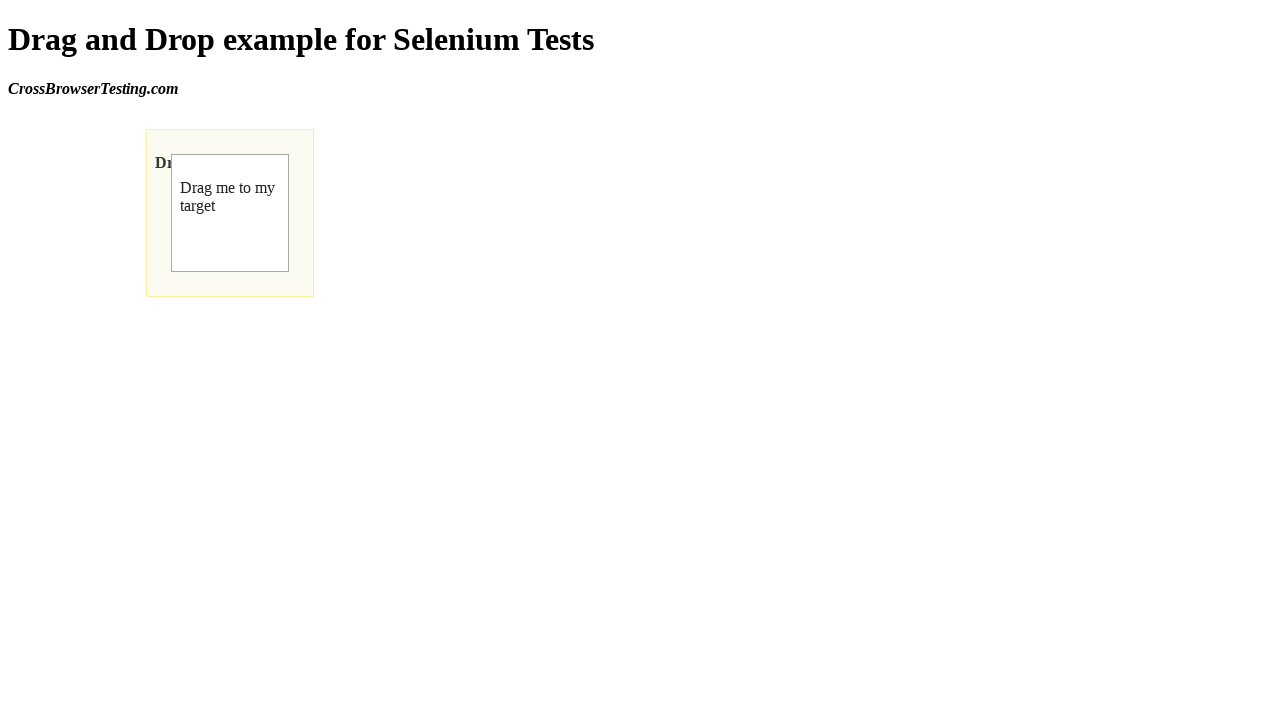

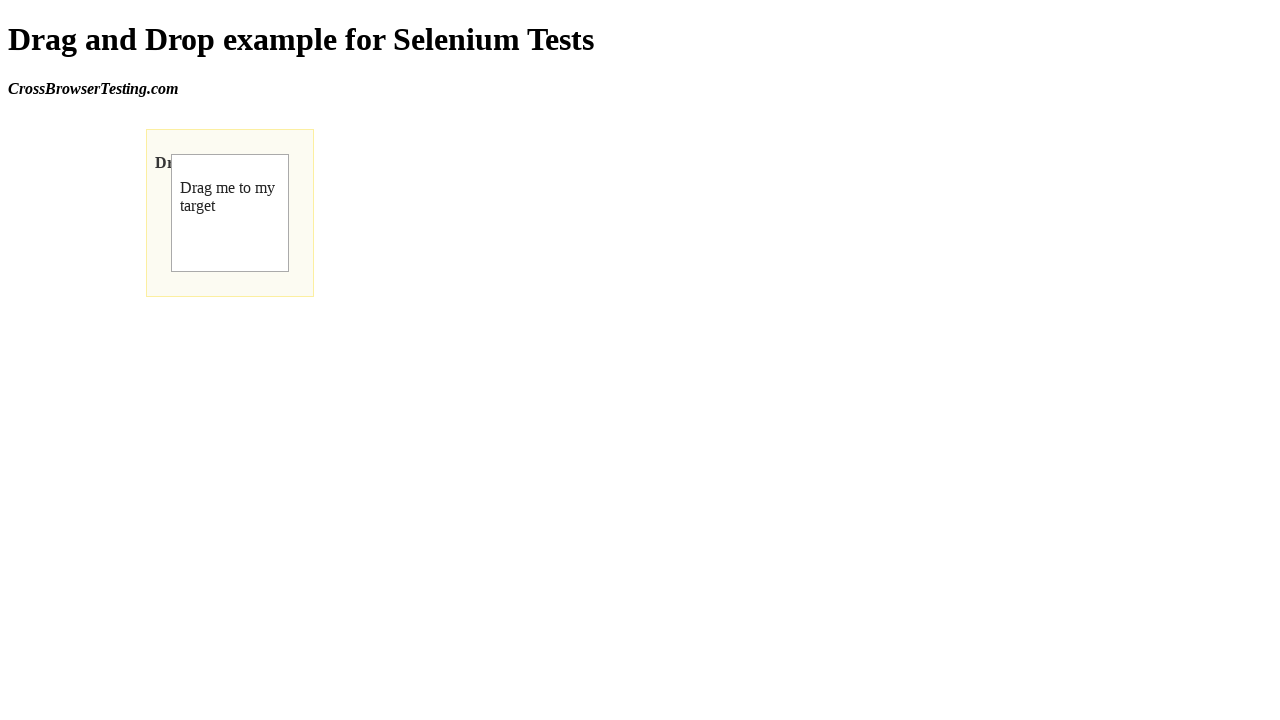